Solves a math problem on a form by extracting a value, calculating the result, and submitting the answer along with checkbox and radio button selections

Starting URL: https://suninjuly.github.io/math.html

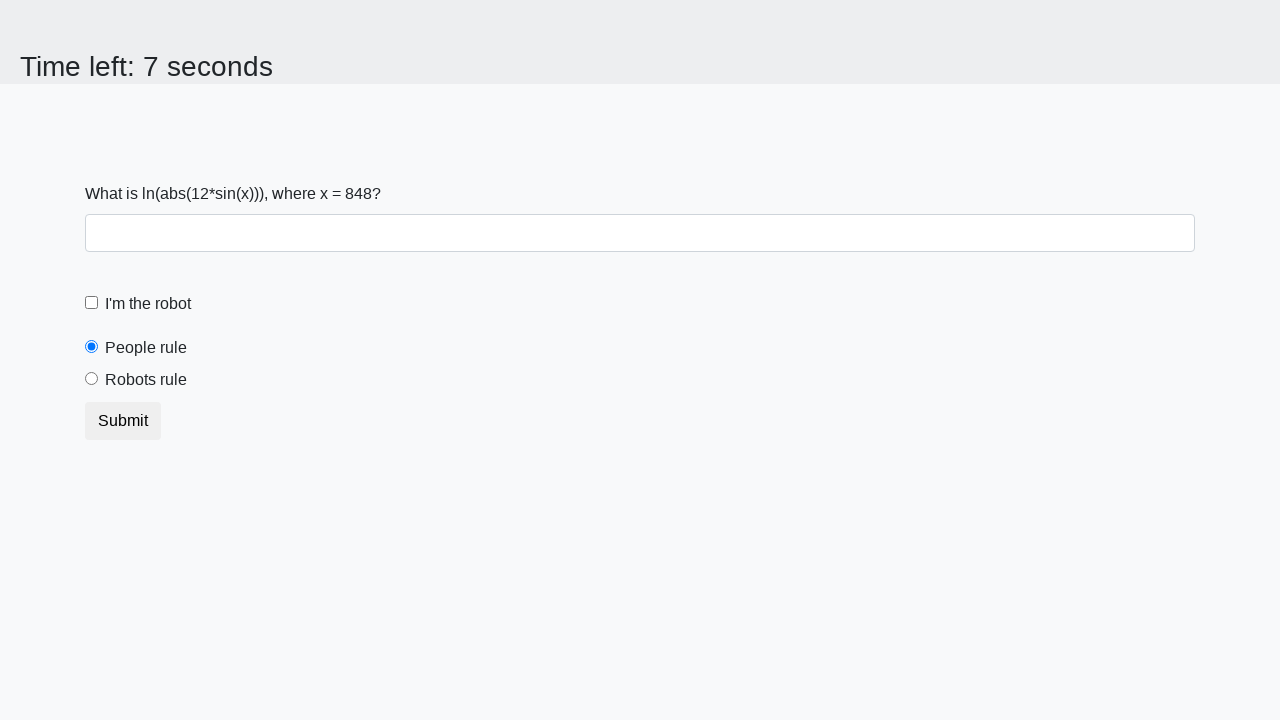

Located x value element on the form
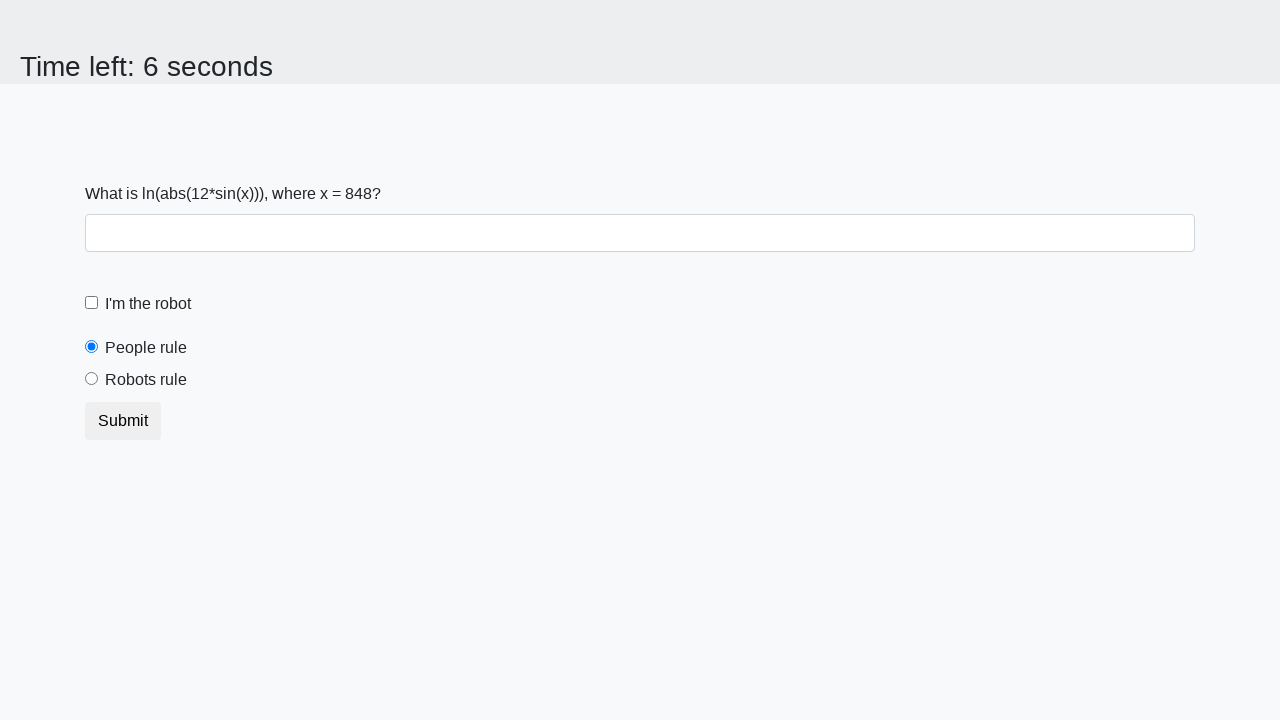

Extracted x value from the element: 848
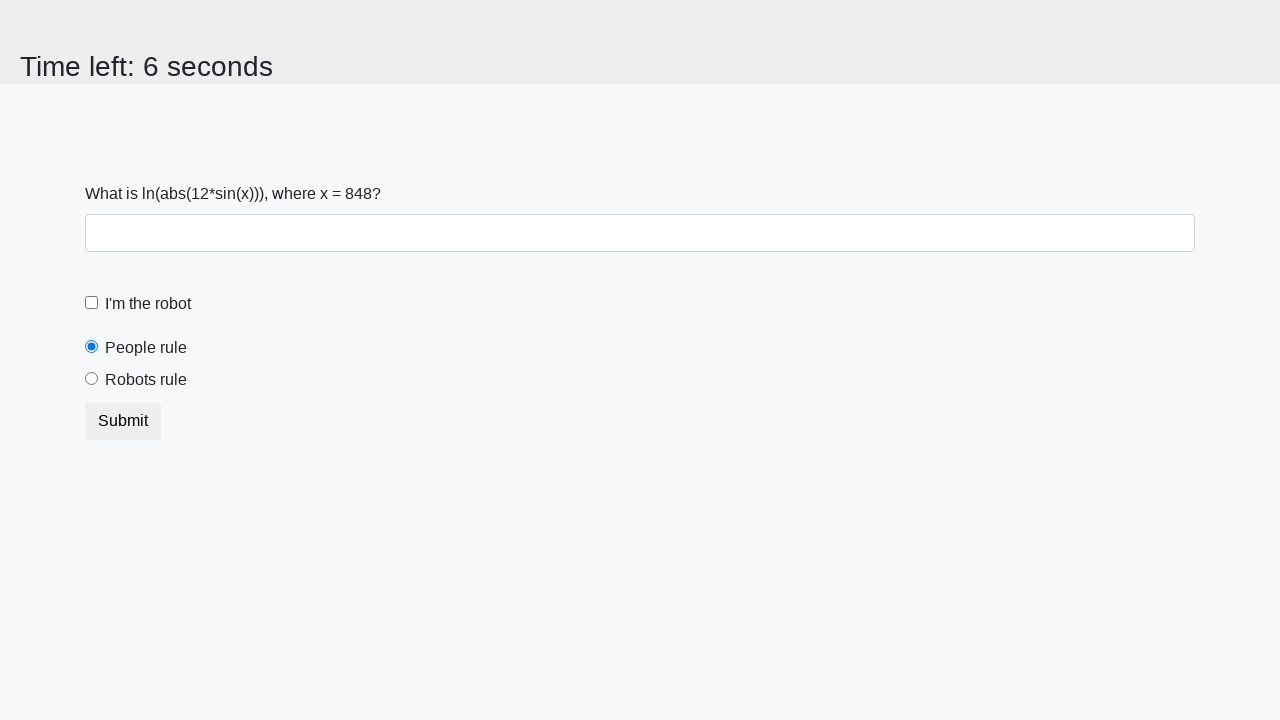

Calculated math result: 1.0064687495975595
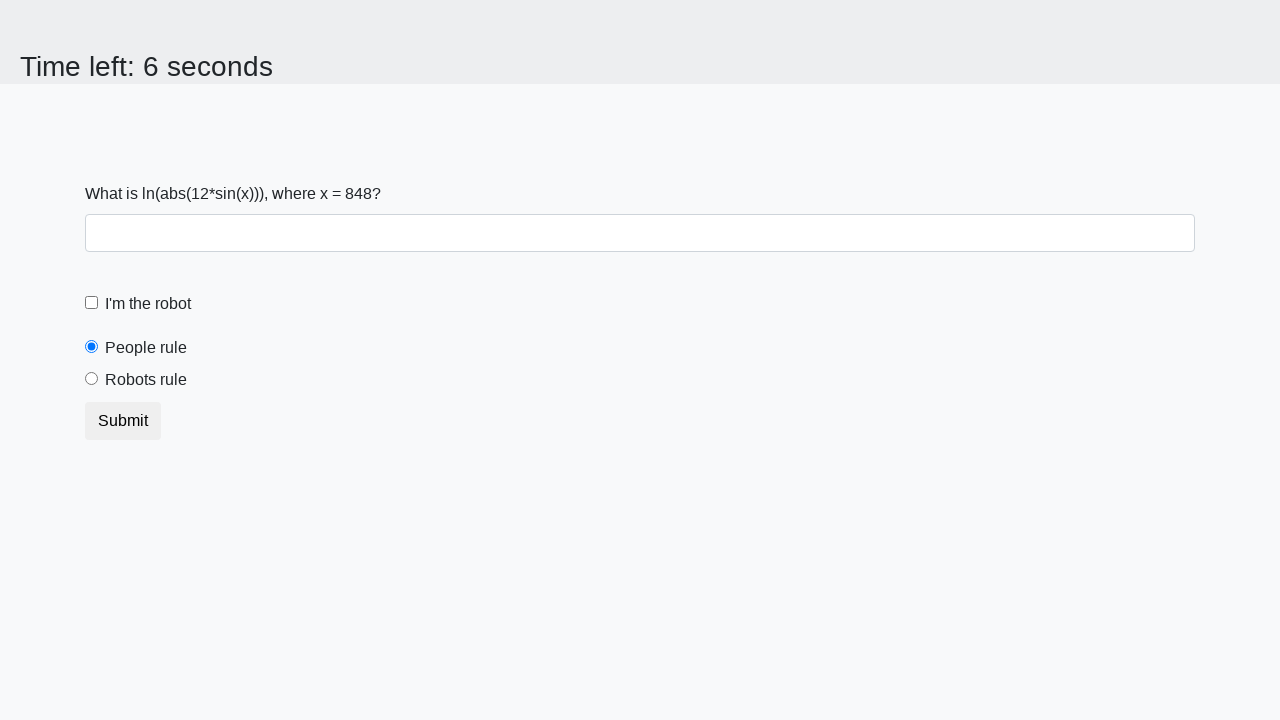

Filled answer field with calculated value: 1.0064687495975595 on #answer
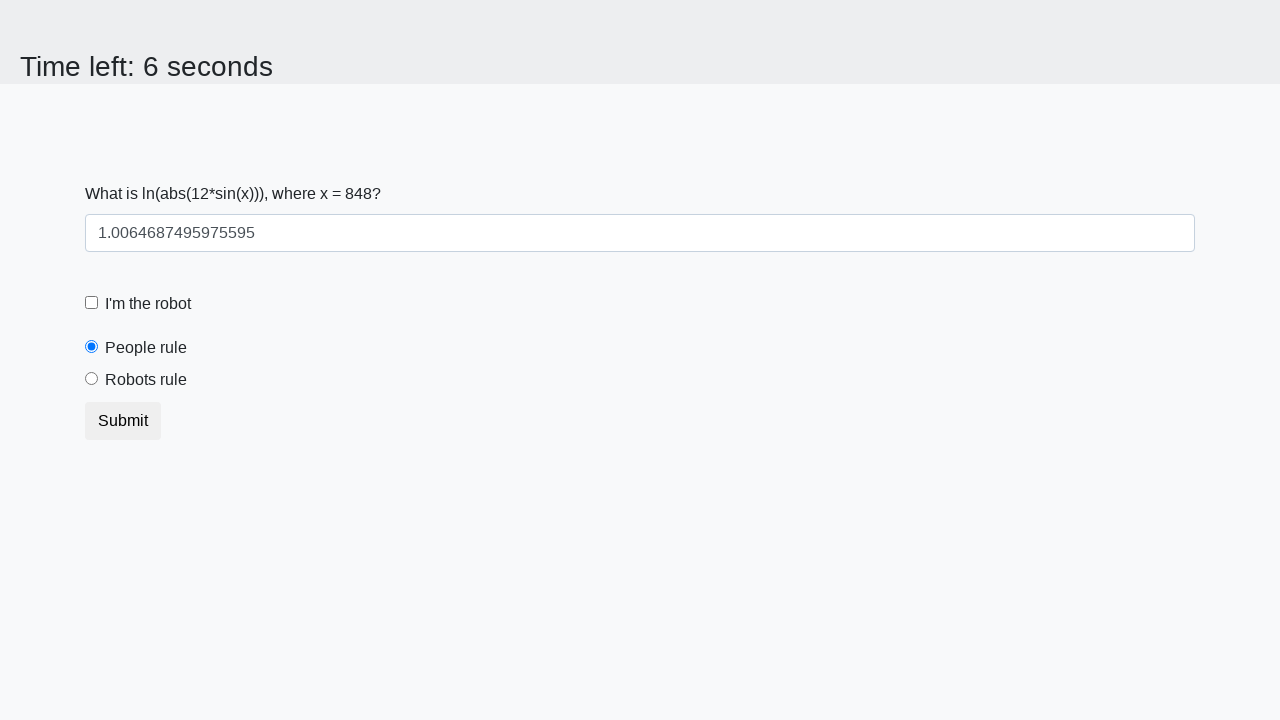

Clicked the robot checkbox at (92, 303) on #robotCheckbox
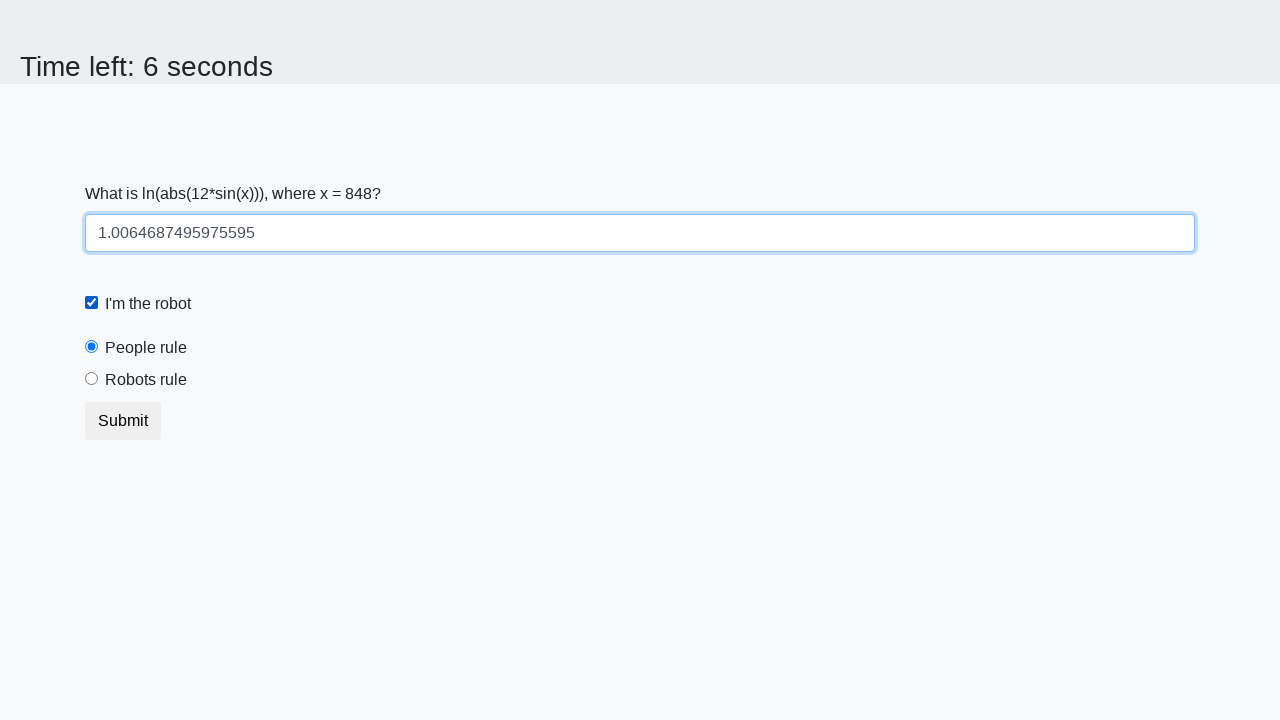

Selected the 'robots rule' radio button at (92, 379) on #robotsRule
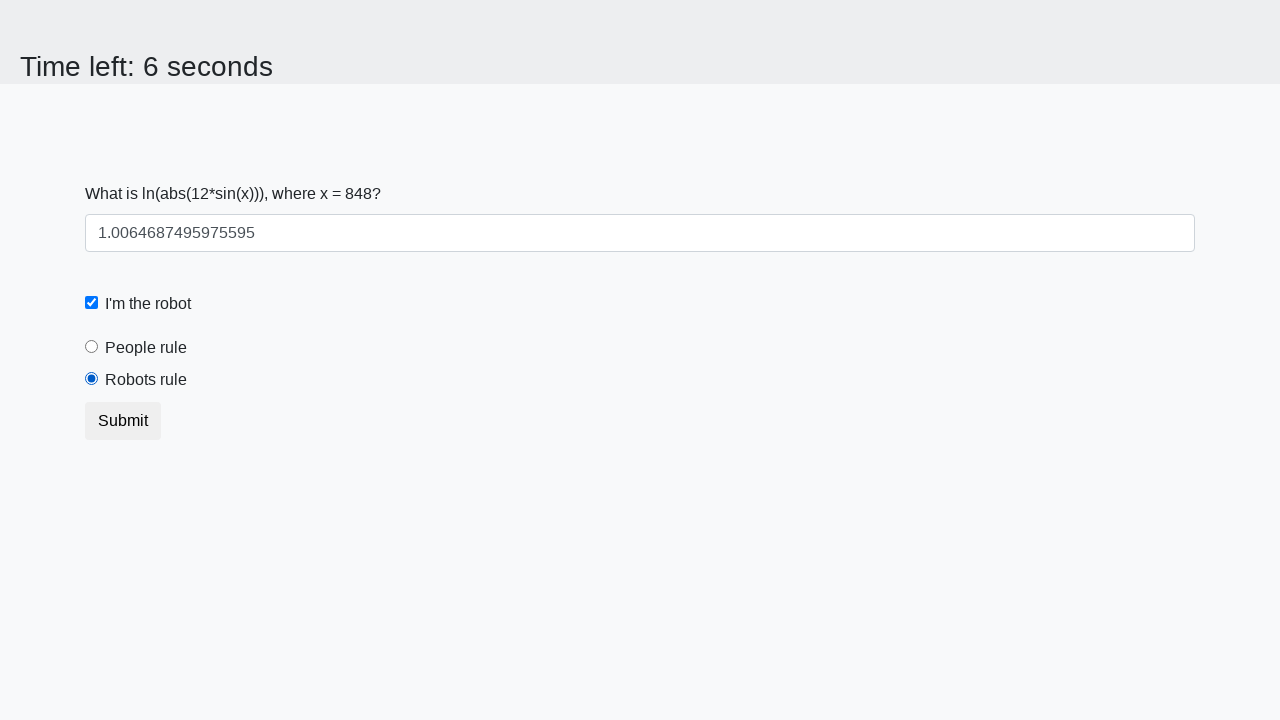

Clicked the submit button at (123, 421) on button.btn
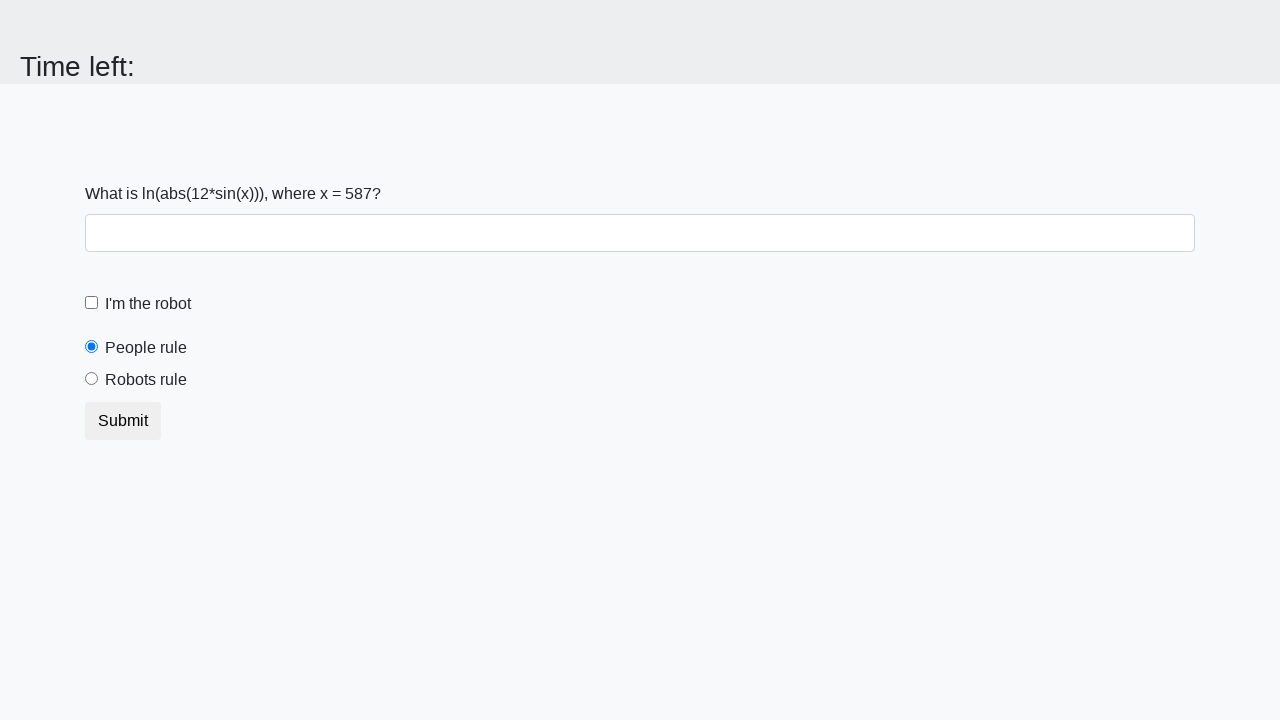

Waited 2000ms for form submission result
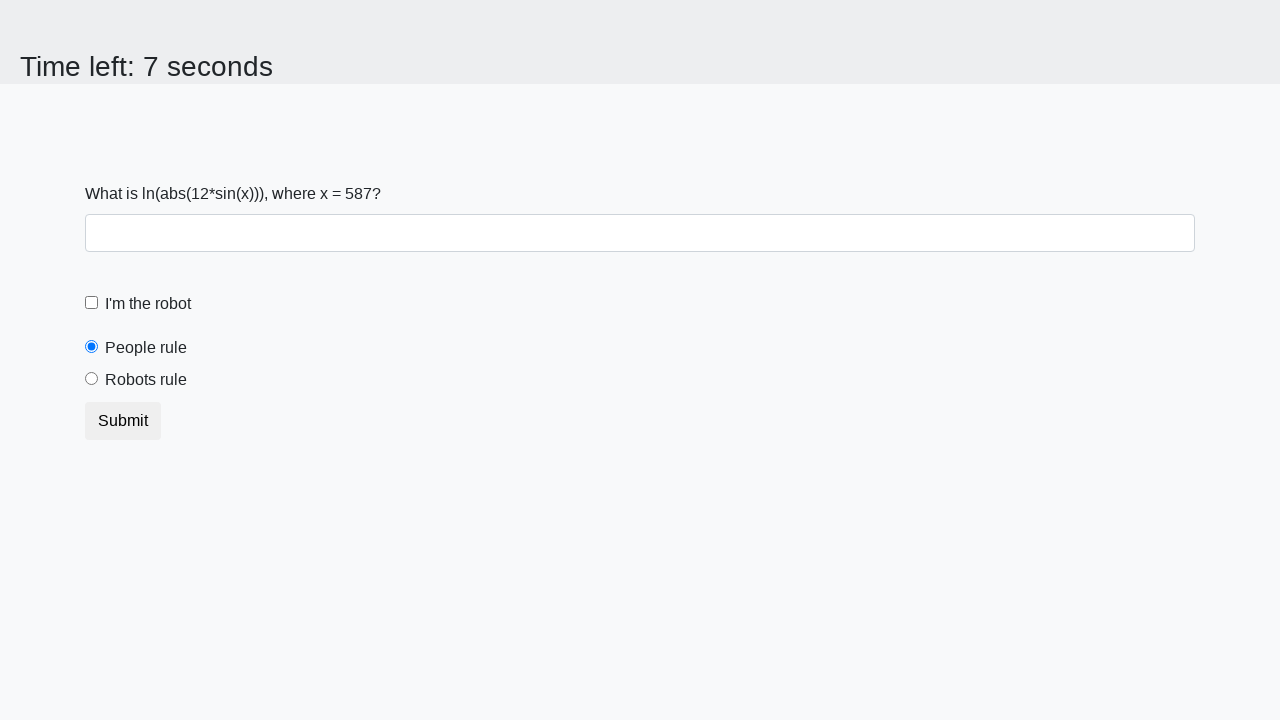

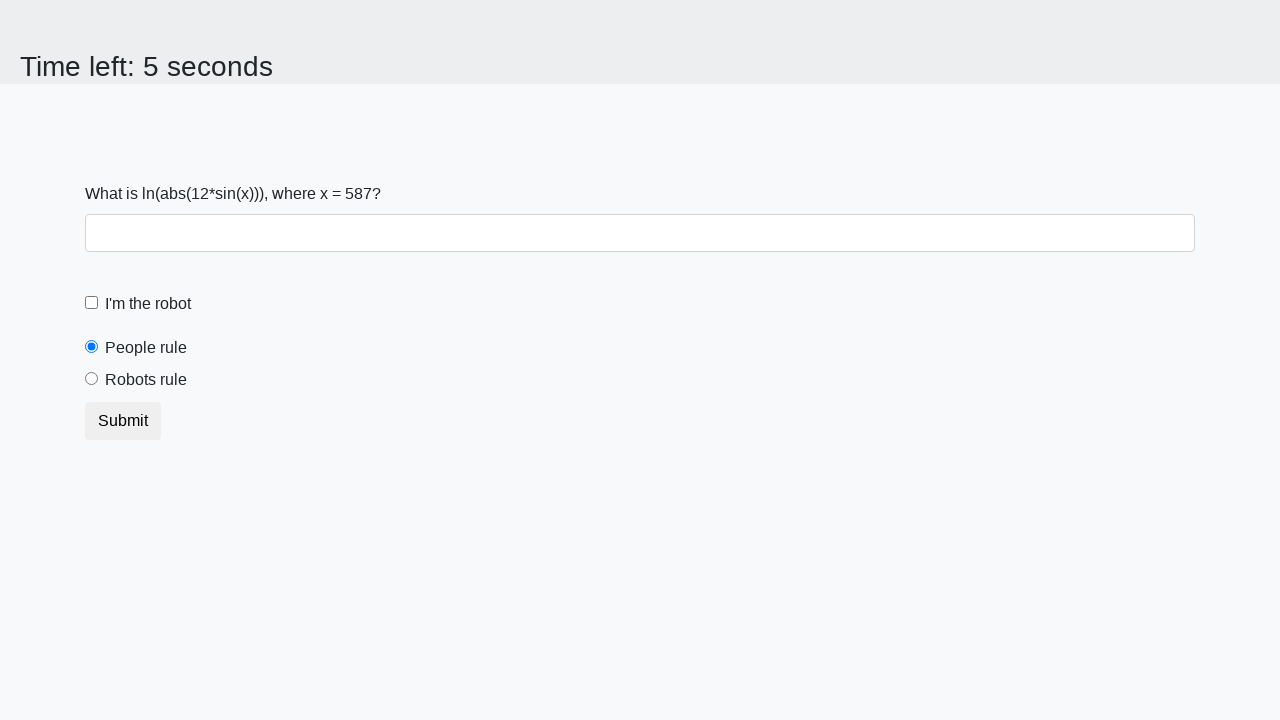